Tests clicking on a "Website Testing" module button and scrolling down the page, demonstrating JavaScript executor functionality

Starting URL: https://anhtester.com/

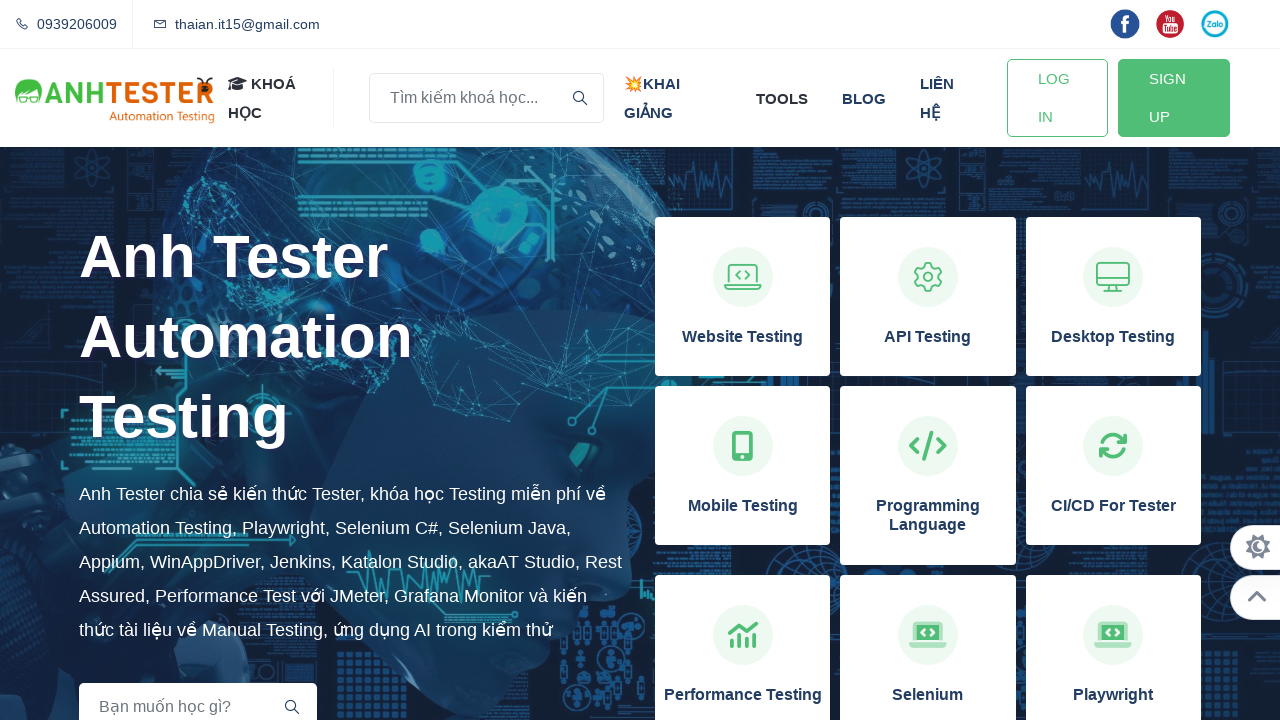

Clicked on 'Website Testing' module button at (743, 337) on xpath=//h3[normalize-space()='Website Testing']
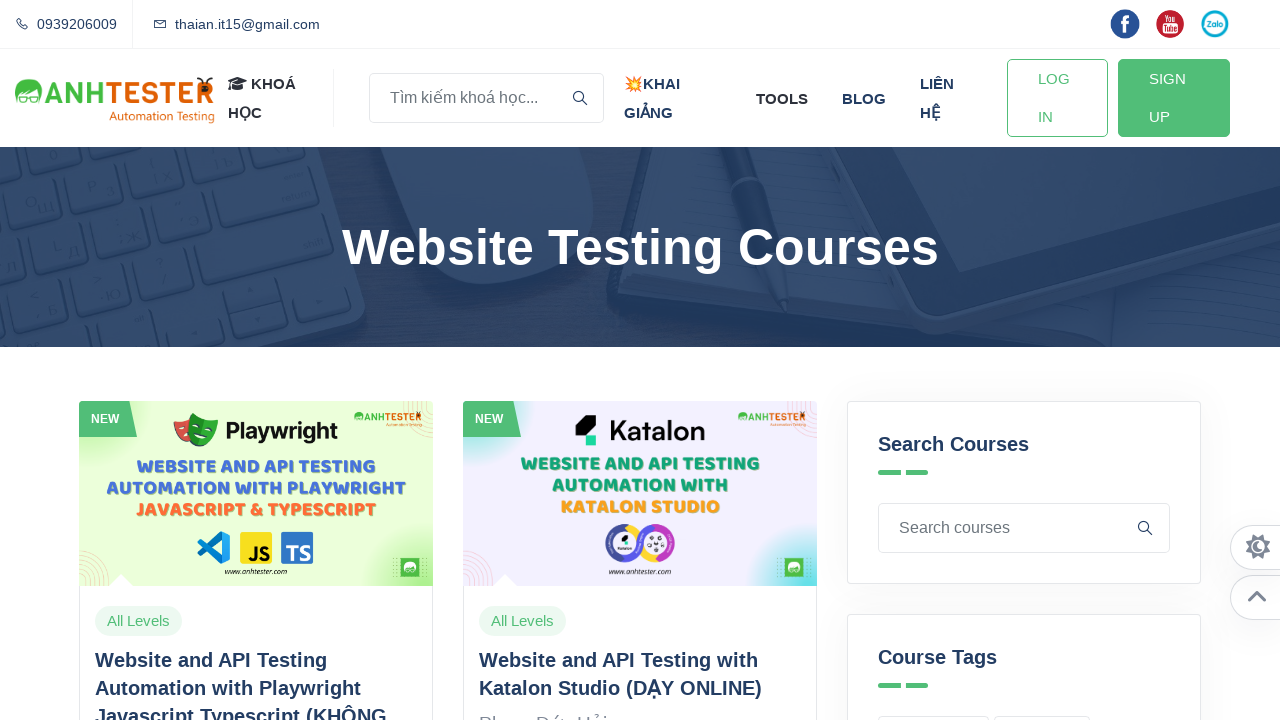

Scrolled down the page by 1500 pixels using JavaScript executor
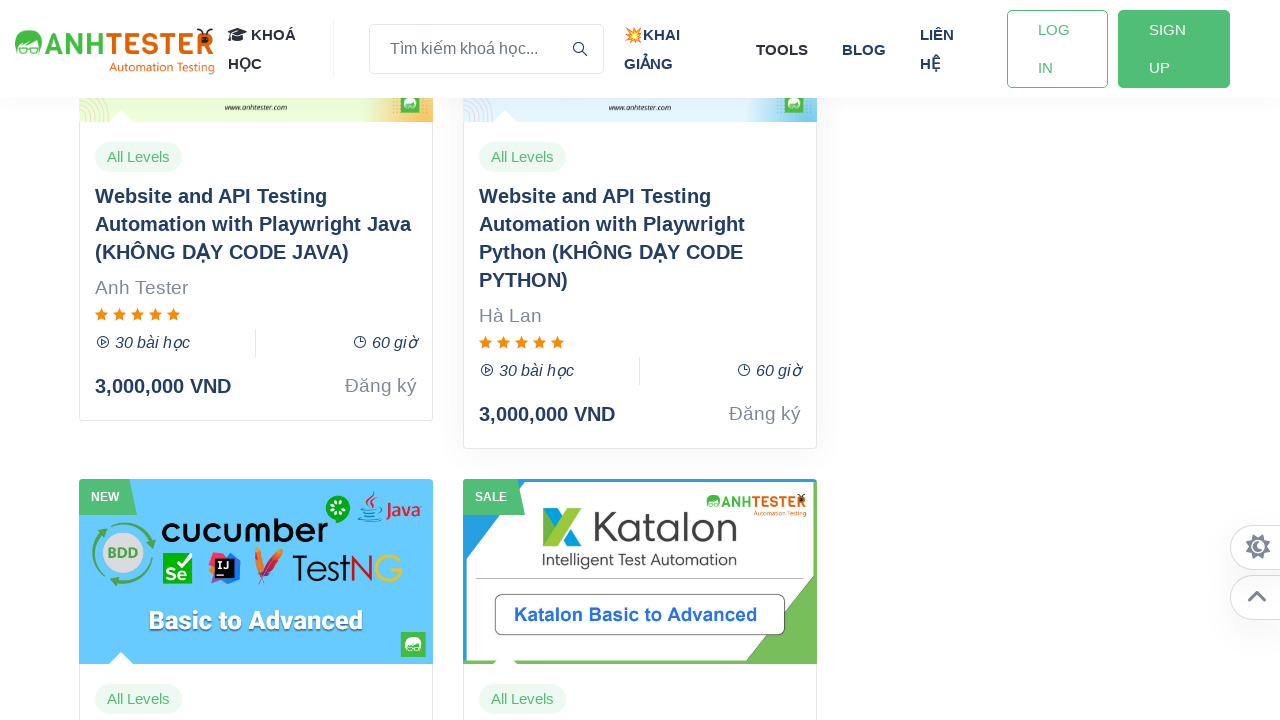

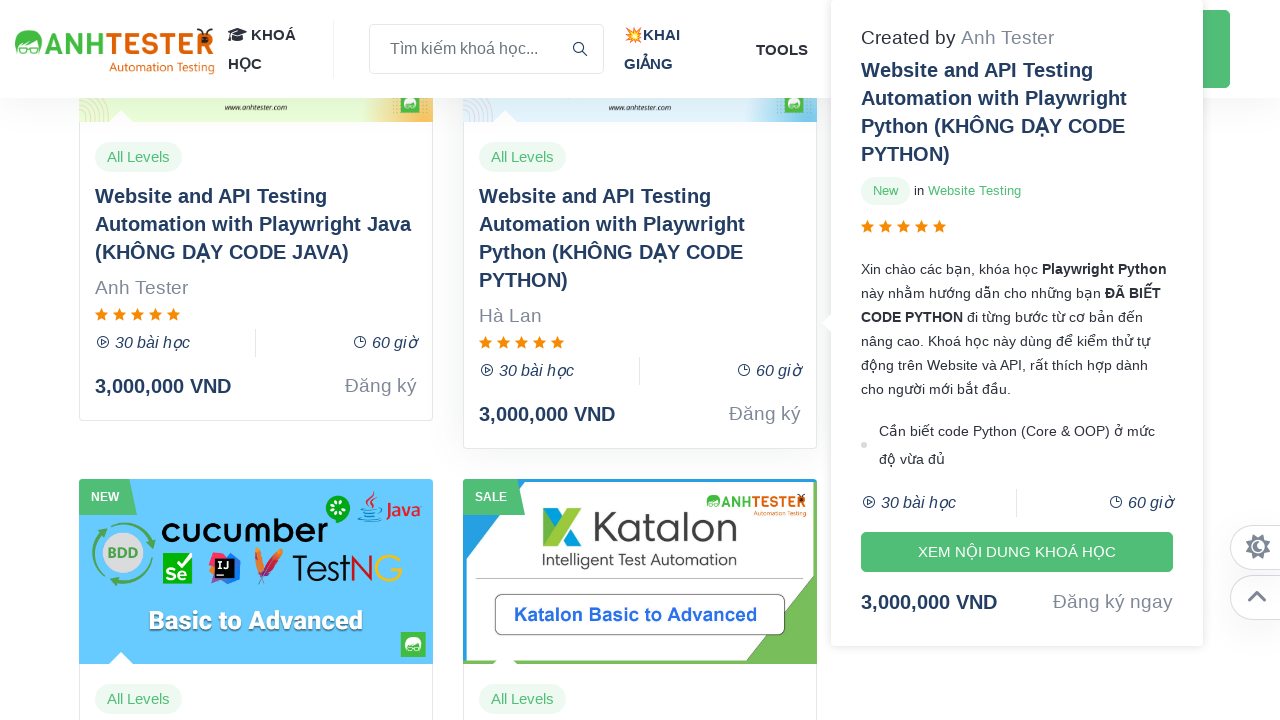